Tests an e-commerce shopping cart by adding multiple specific items to cart, proceeding to checkout, and applying a promo code

Starting URL: https://rahulshettyacademy.com/seleniumPractise/

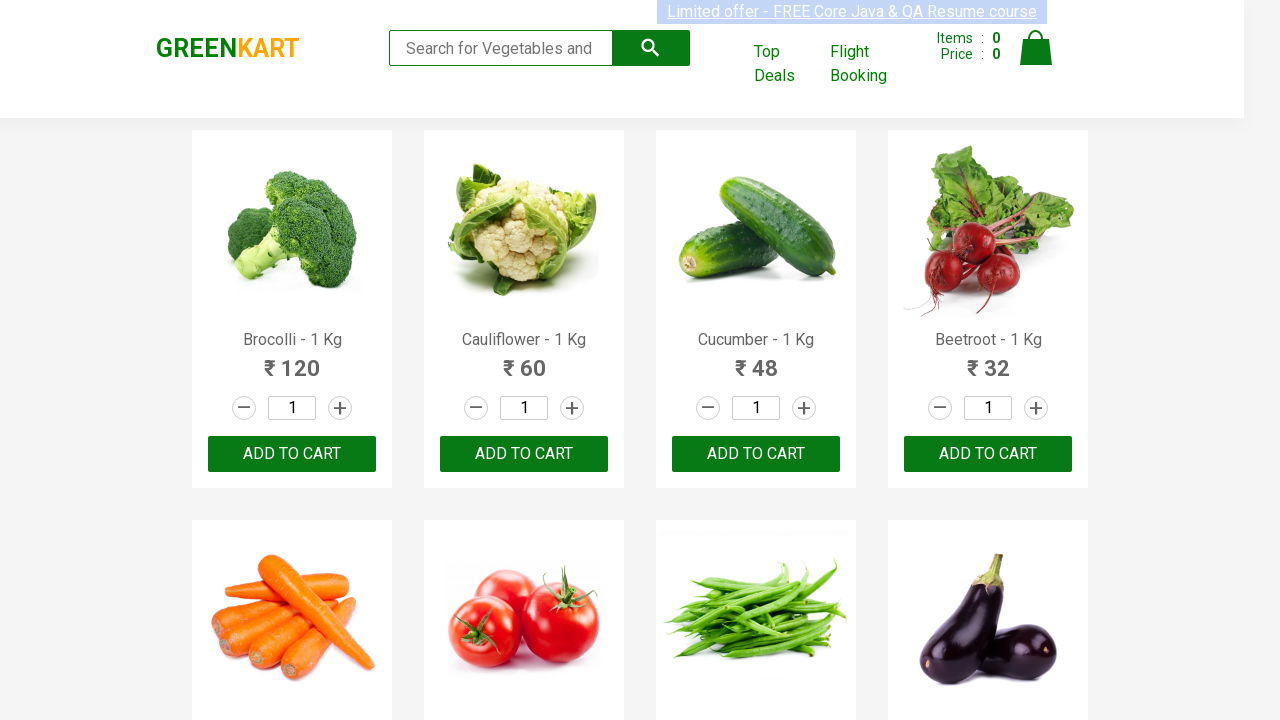

Retrieved all product elements from page
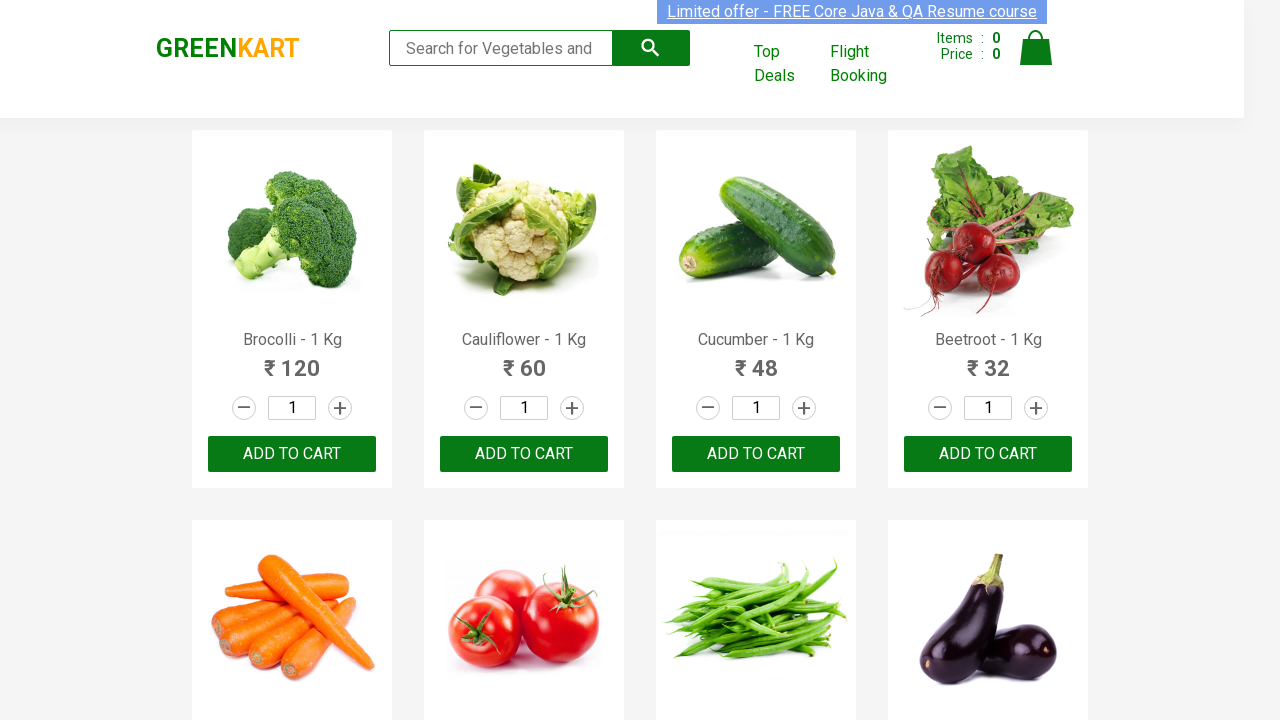

Added 'Brocolli' to cart at (292, 454) on div.product-action > button >> nth=0
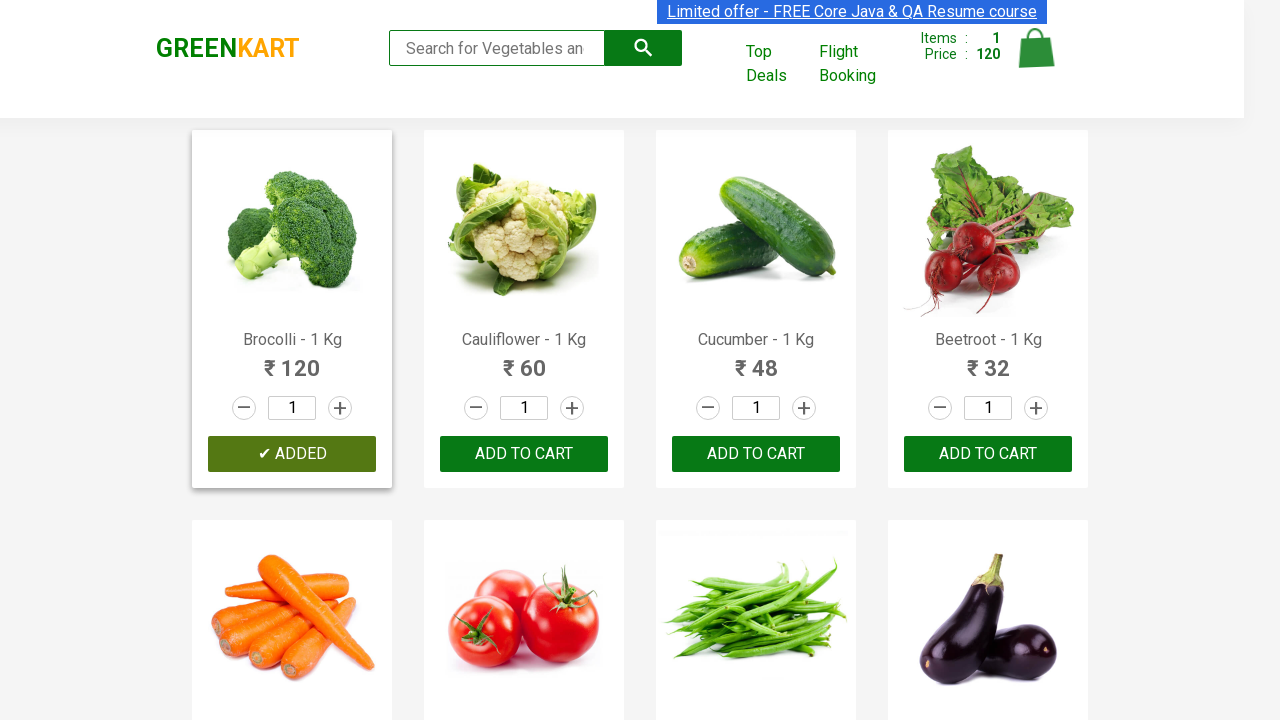

Added 'Cucumber' to cart at (756, 454) on div.product-action > button >> nth=2
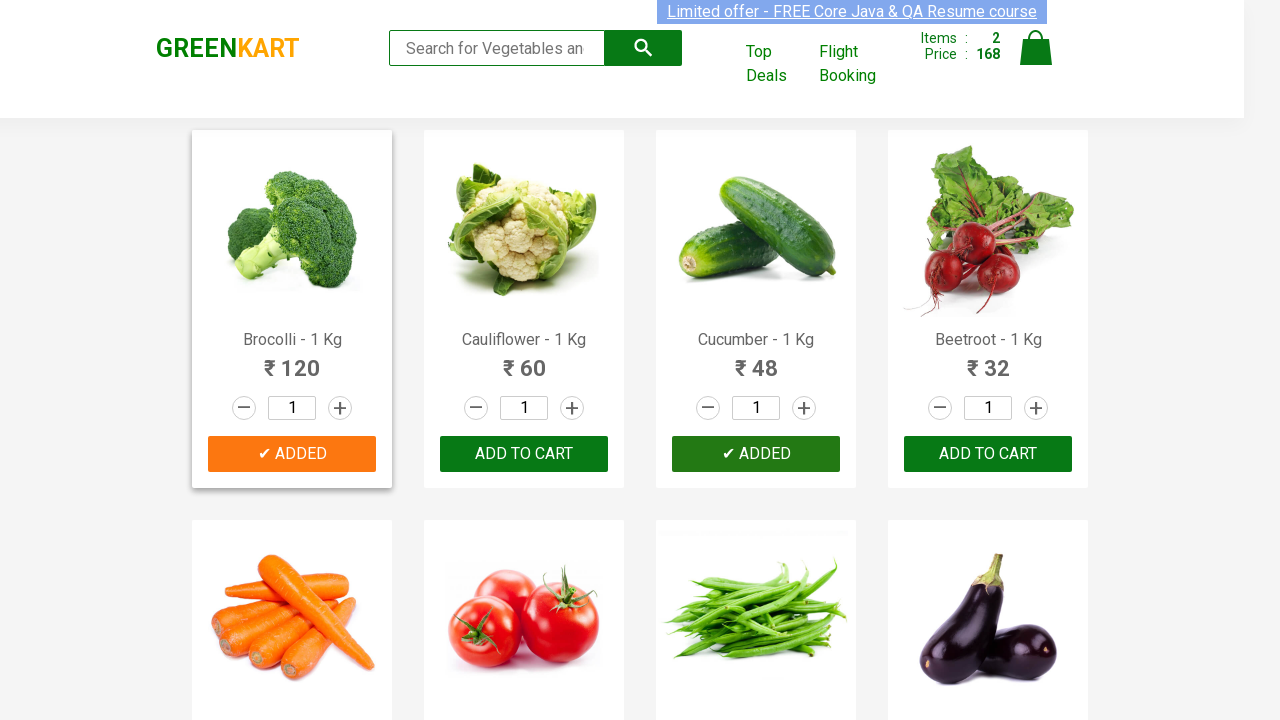

Added 'Beetroot' to cart at (988, 454) on div.product-action > button >> nth=3
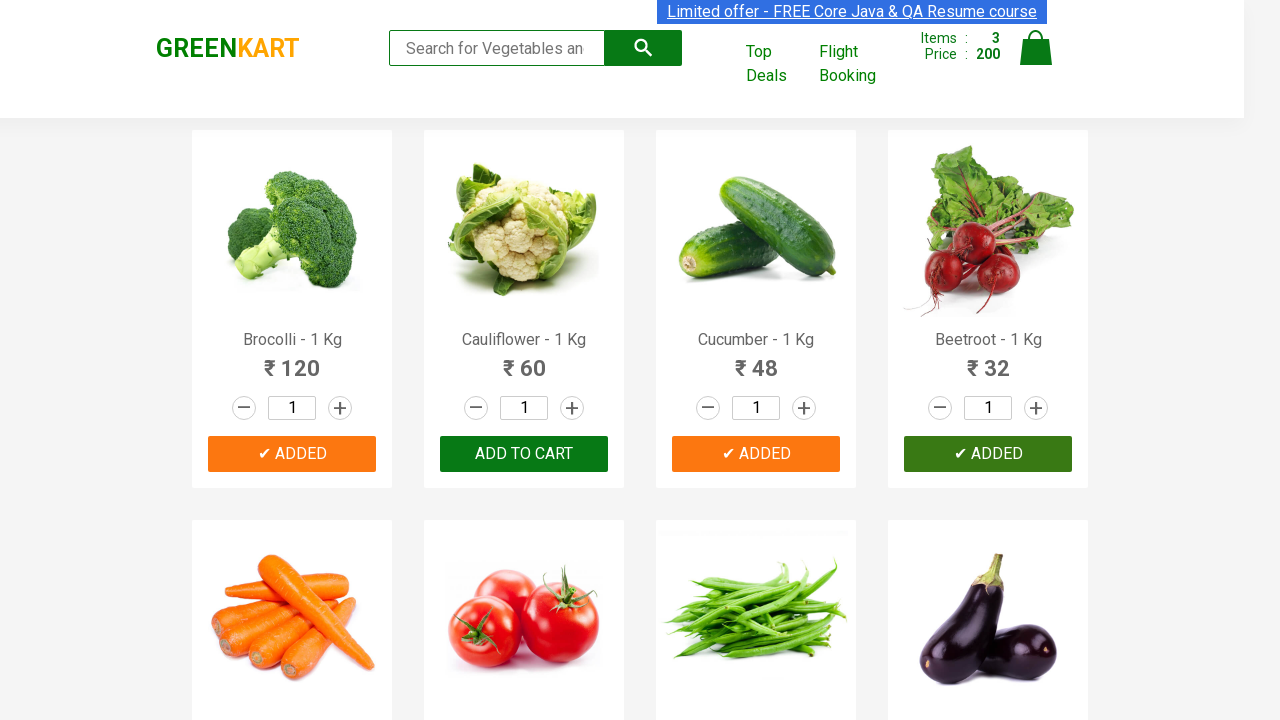

Added 'Tomato' to cart at (524, 360) on div.product-action > button >> nth=5
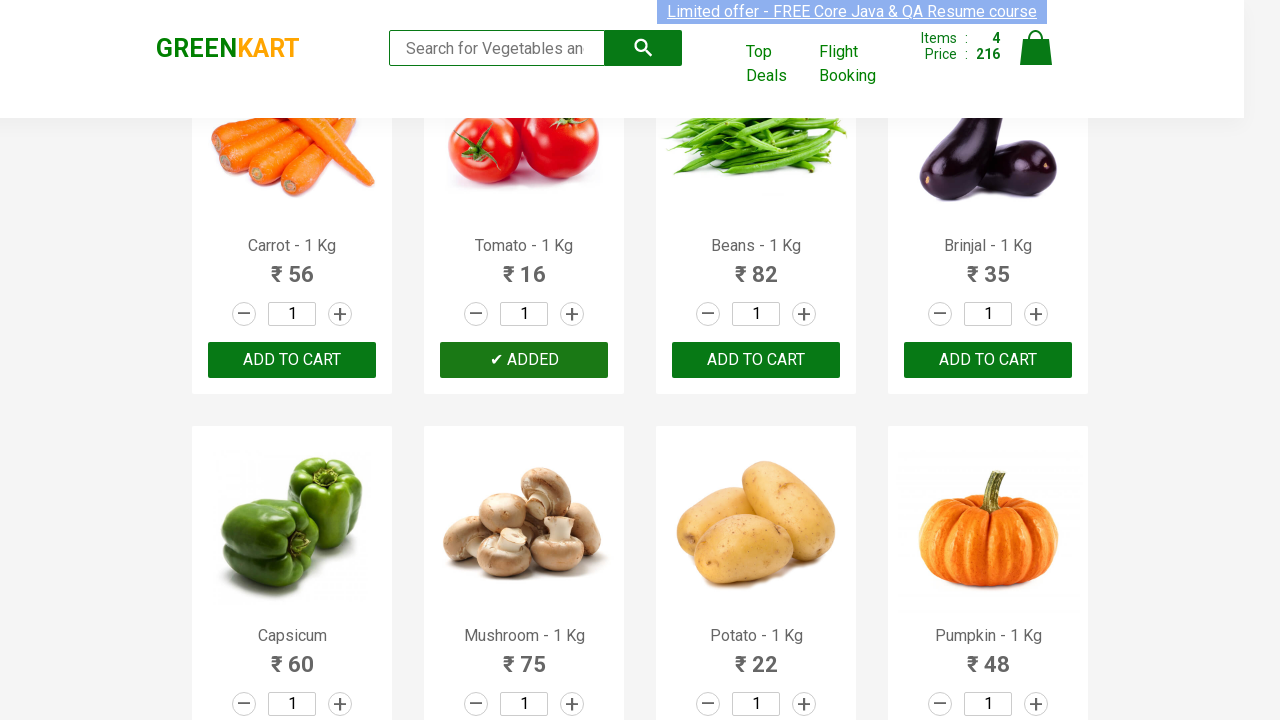

Clicked cart icon to view cart at (1036, 48) on img[alt='Cart']
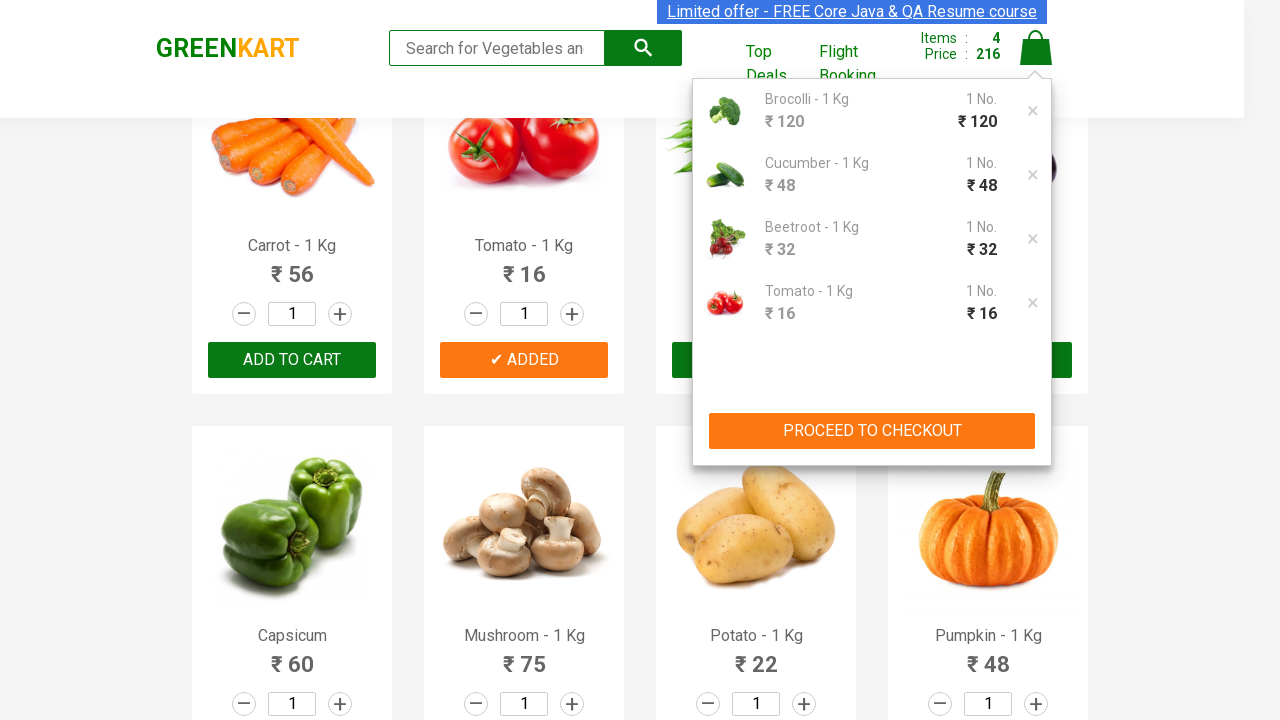

Clicked 'PROCEED TO CHECKOUT' button at (872, 431) on button:has-text('PROCEED TO CHECKOUT')
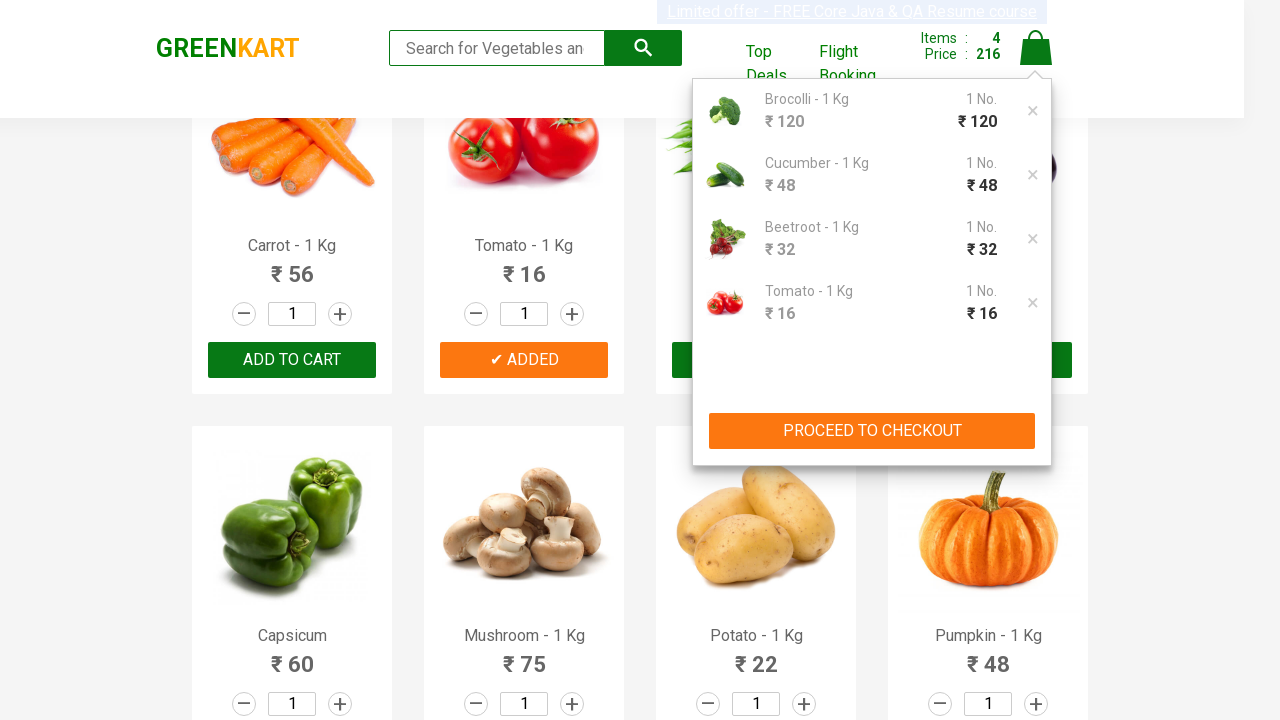

Entered promo code 'rahulshettyacademy' on input.promoCode
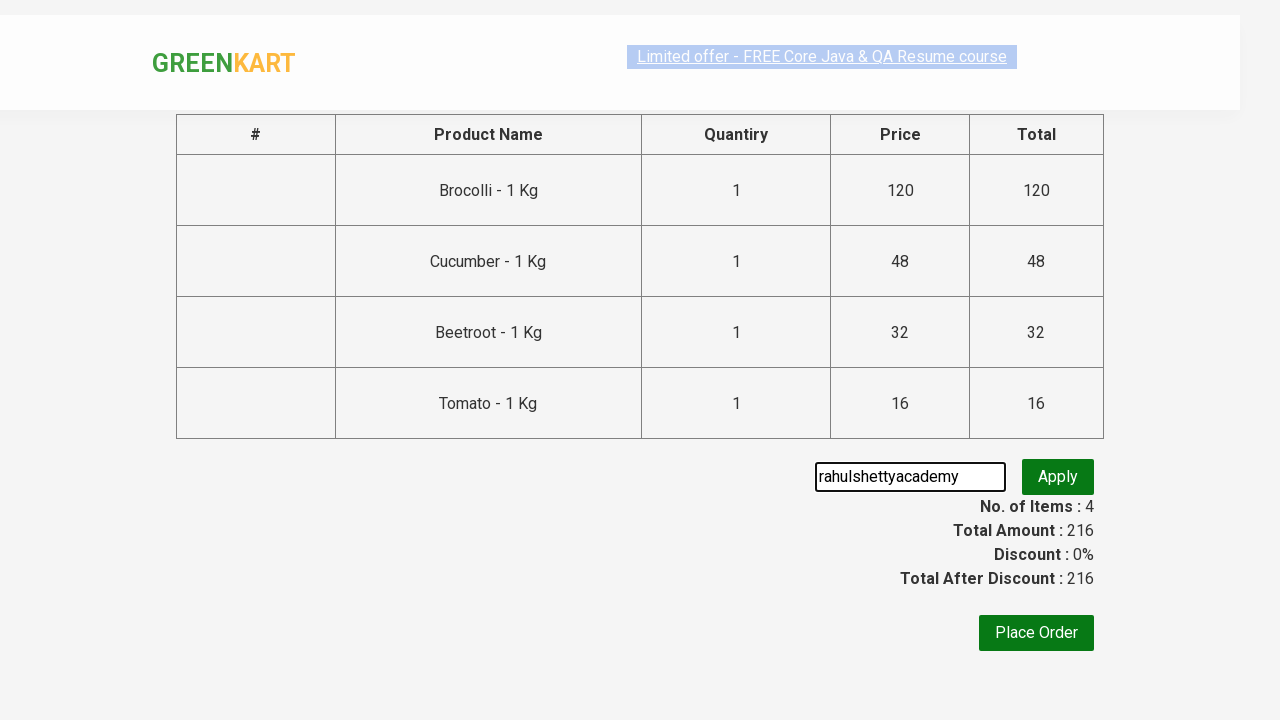

Clicked apply promo code button at (1058, 477) on button.promoBtn
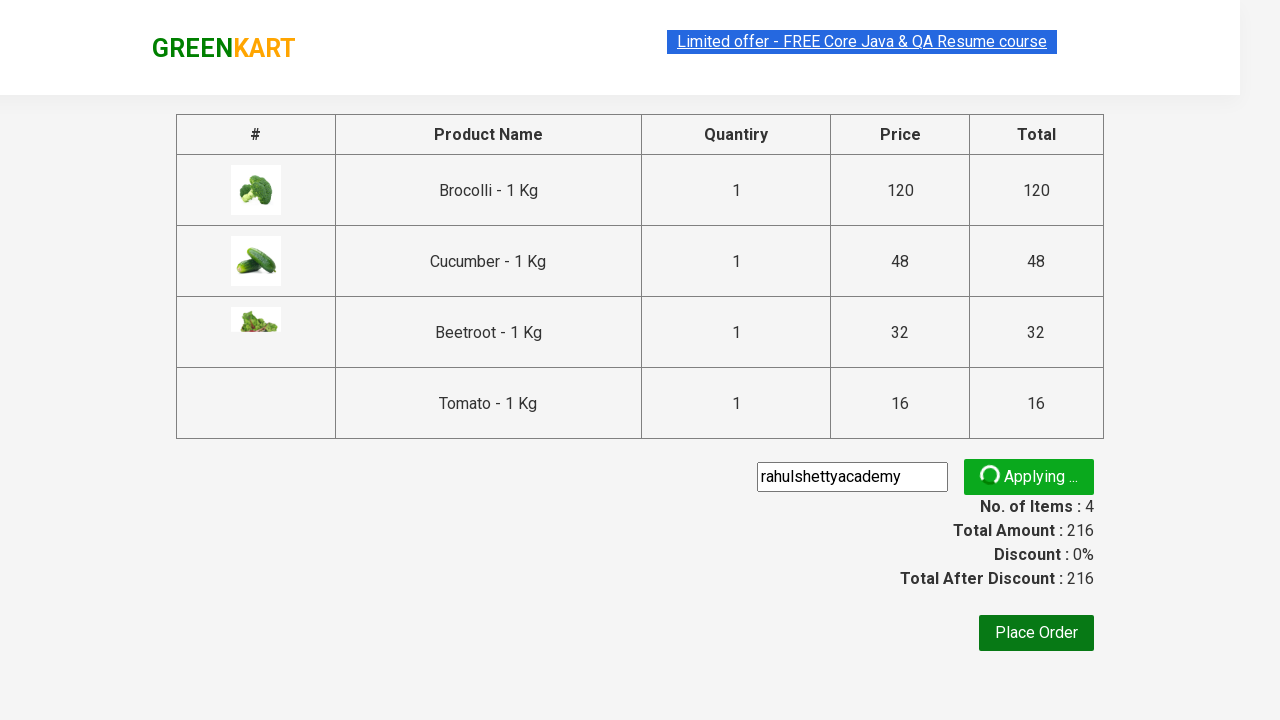

Promo code applied successfully - promo info message displayed
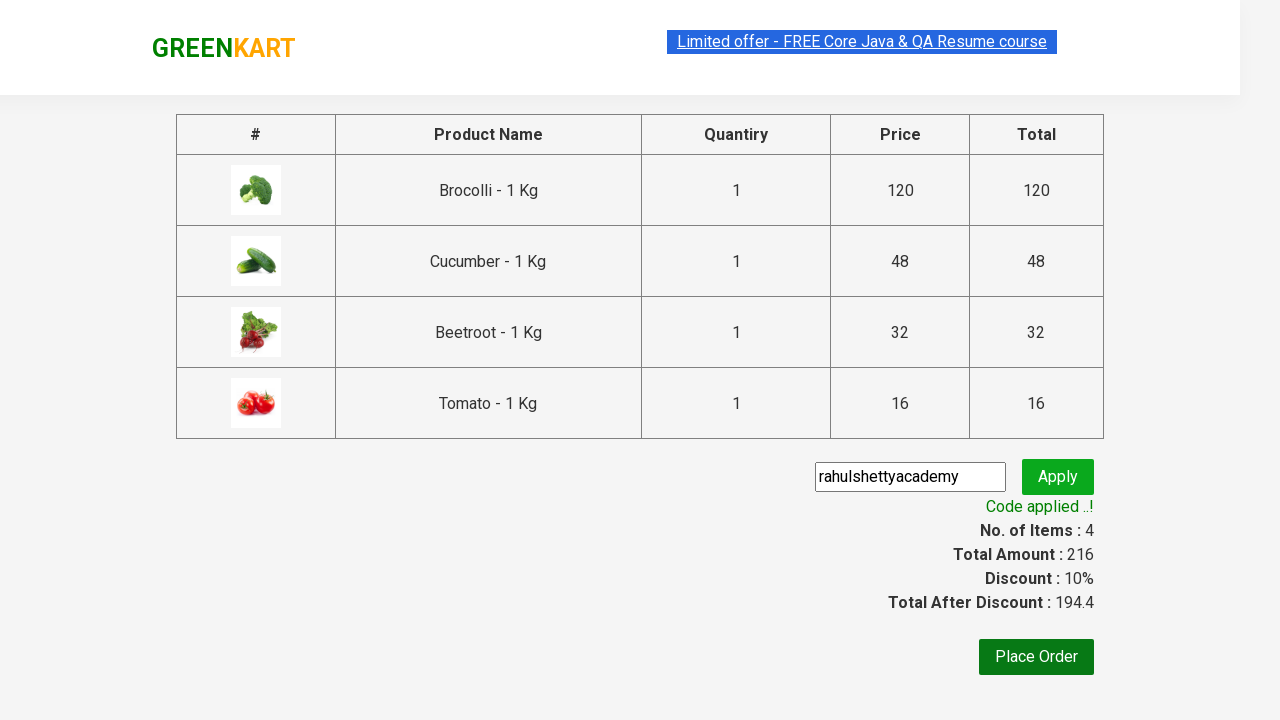

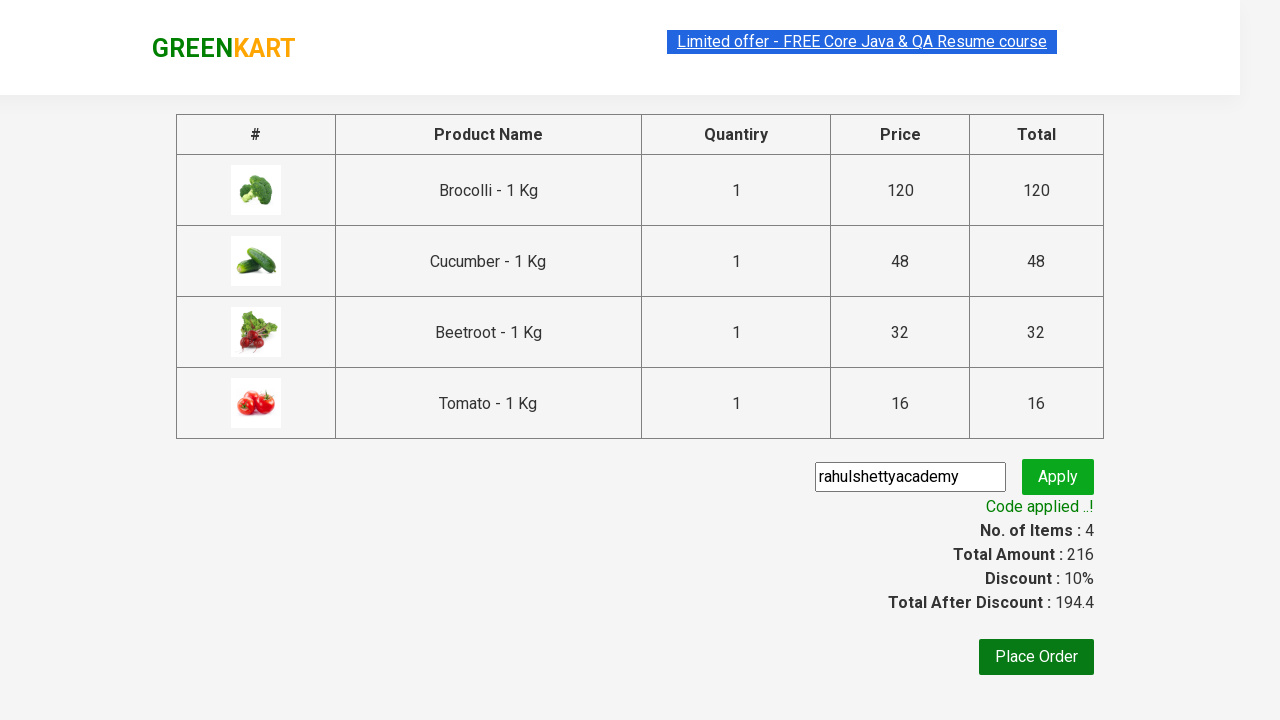